Tests a registration form by filling in personal details including first name, last name, address, email, and selecting gender

Starting URL: https://demo.automationtesting.in/Register.html

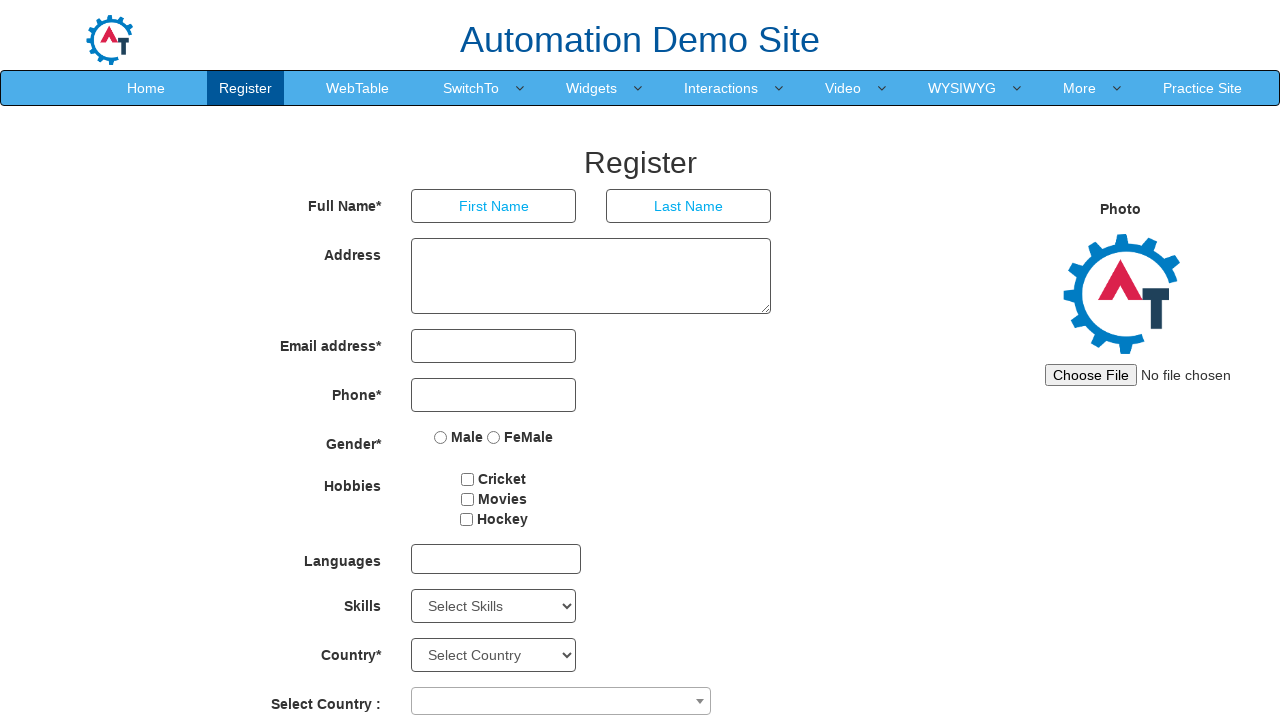

Filled first name field with 'Marcus' on input[placeholder='First Name']
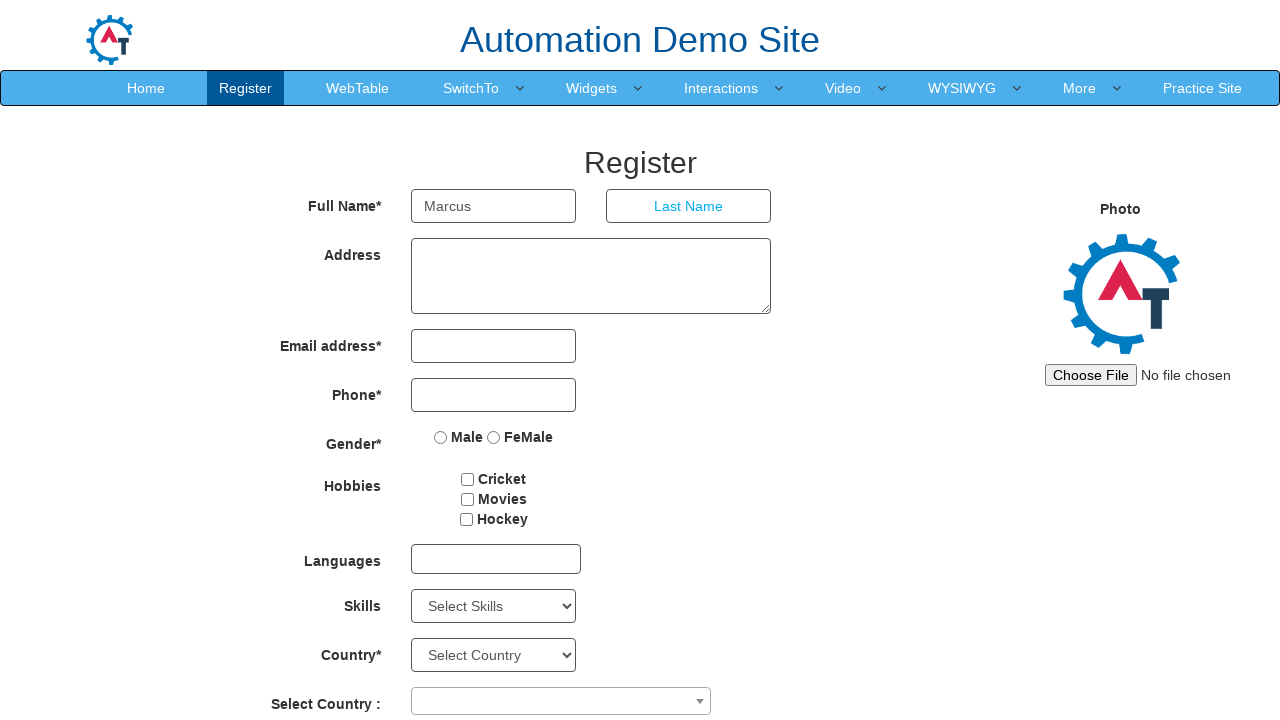

Filled last name field with 'Thompson' on input[ng-model='LastName']
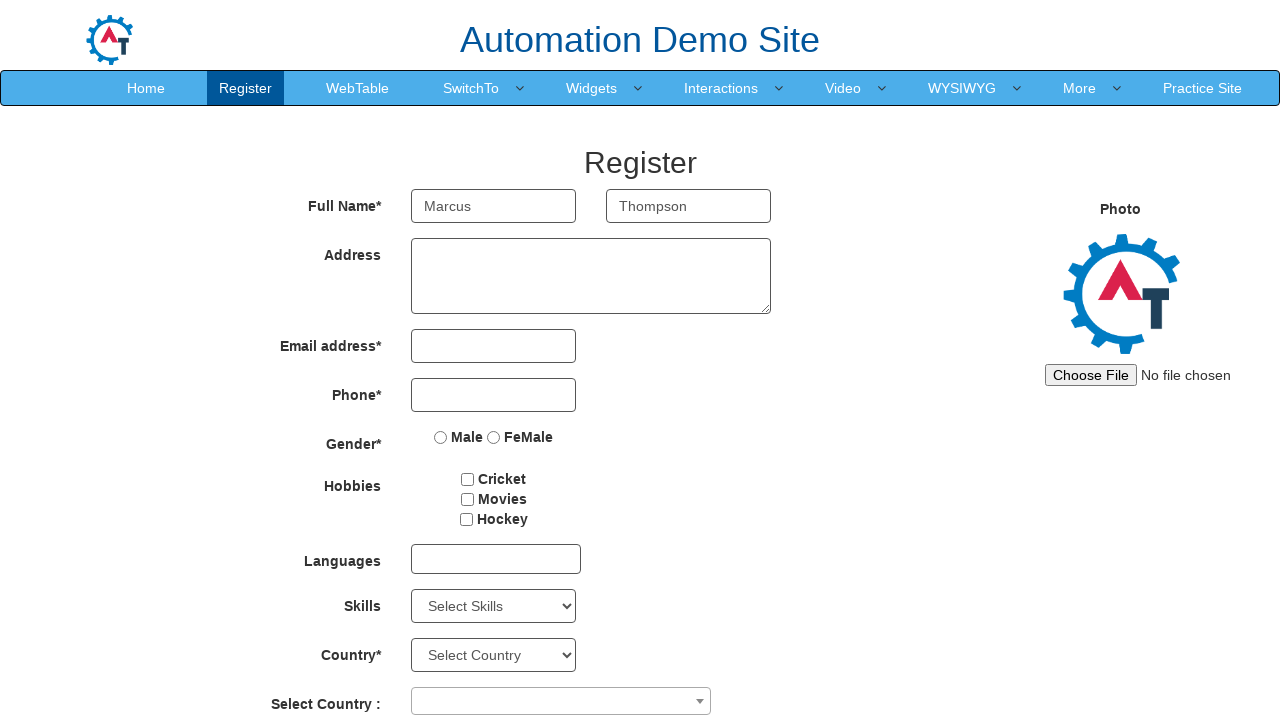

Filled address field with '123 Oak Street, Springfield' on textarea[ng-model='Adress']
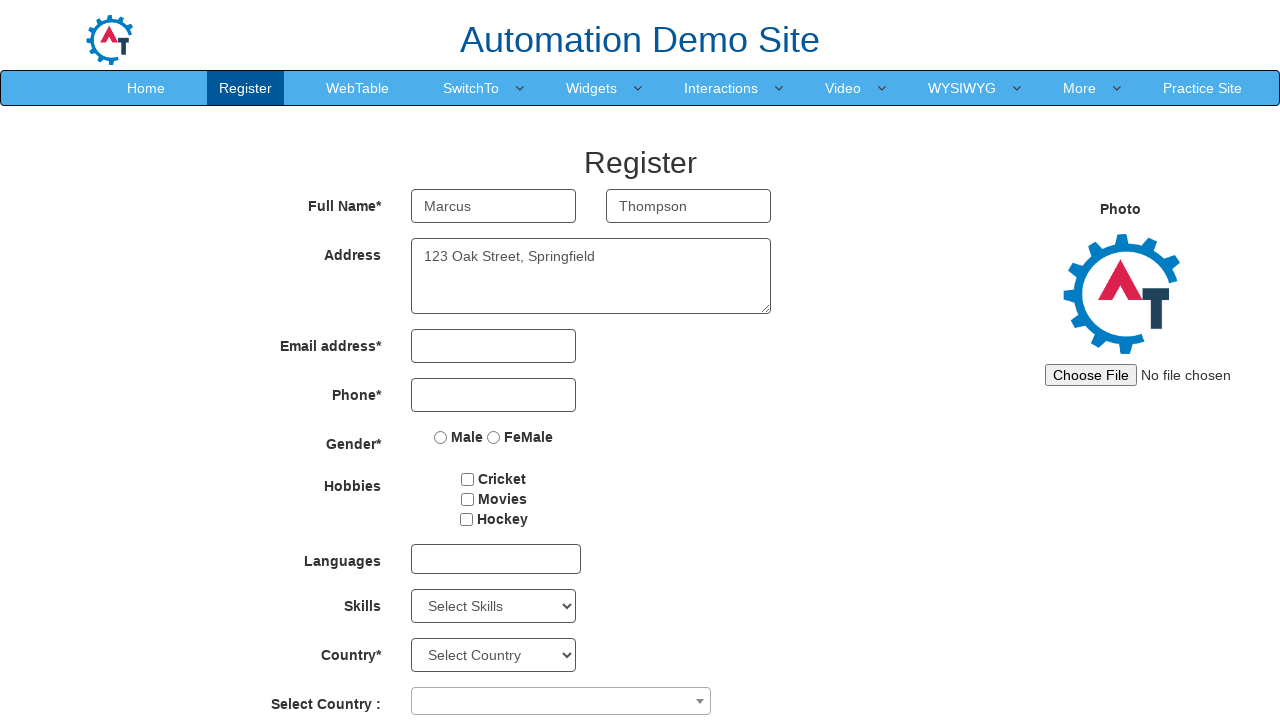

Filled email field with 'marcus.thompson@example.com' on input[ng-model='EmailAdress']
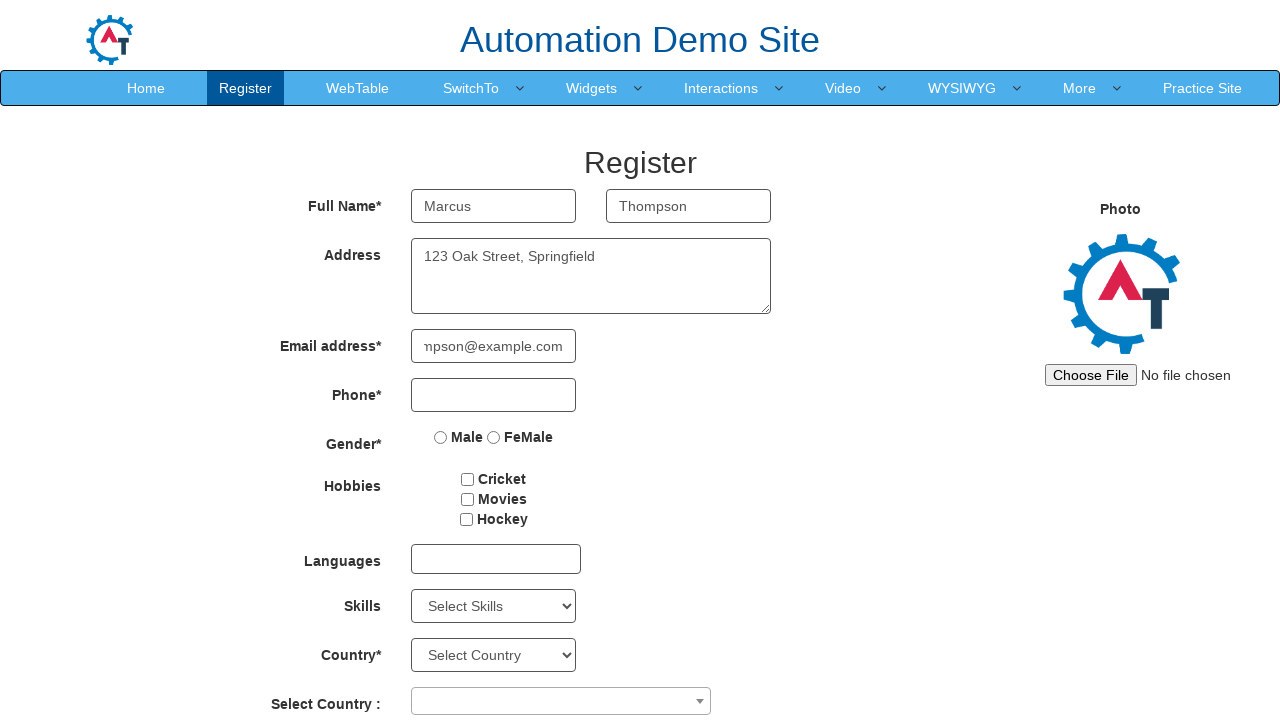

Selected Male gender radio button at (441, 437) on input[value='Male']
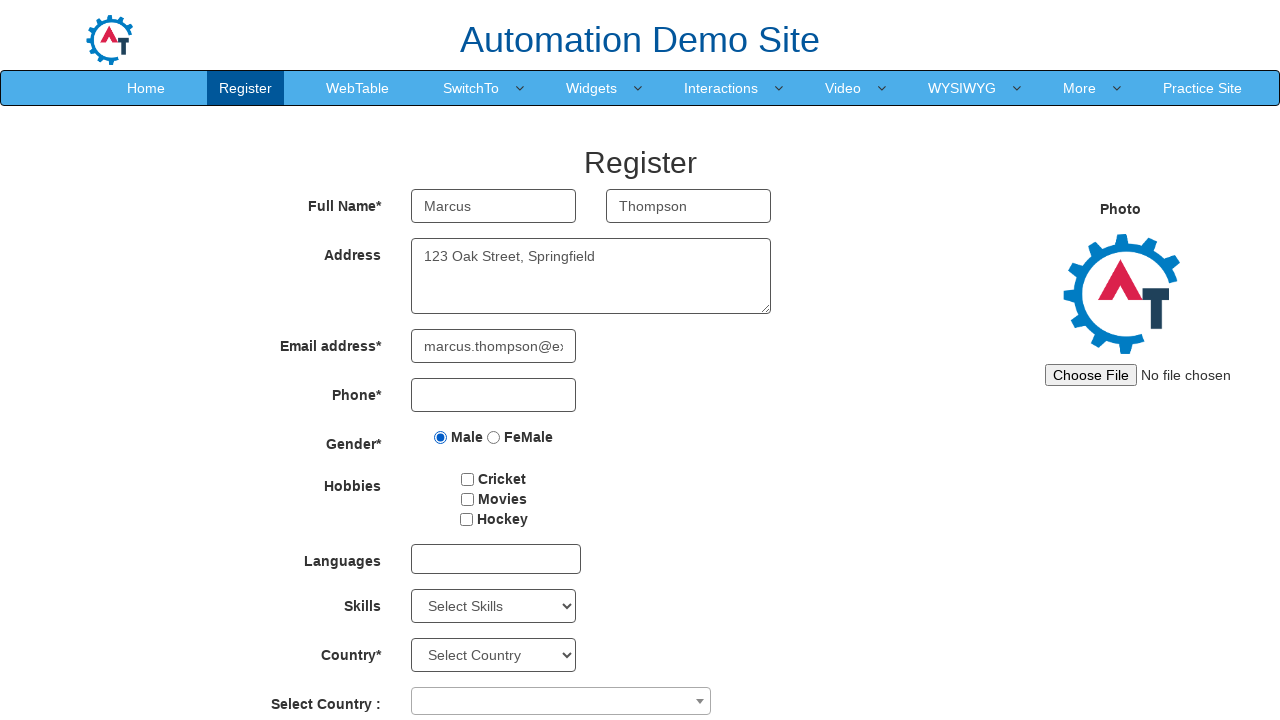

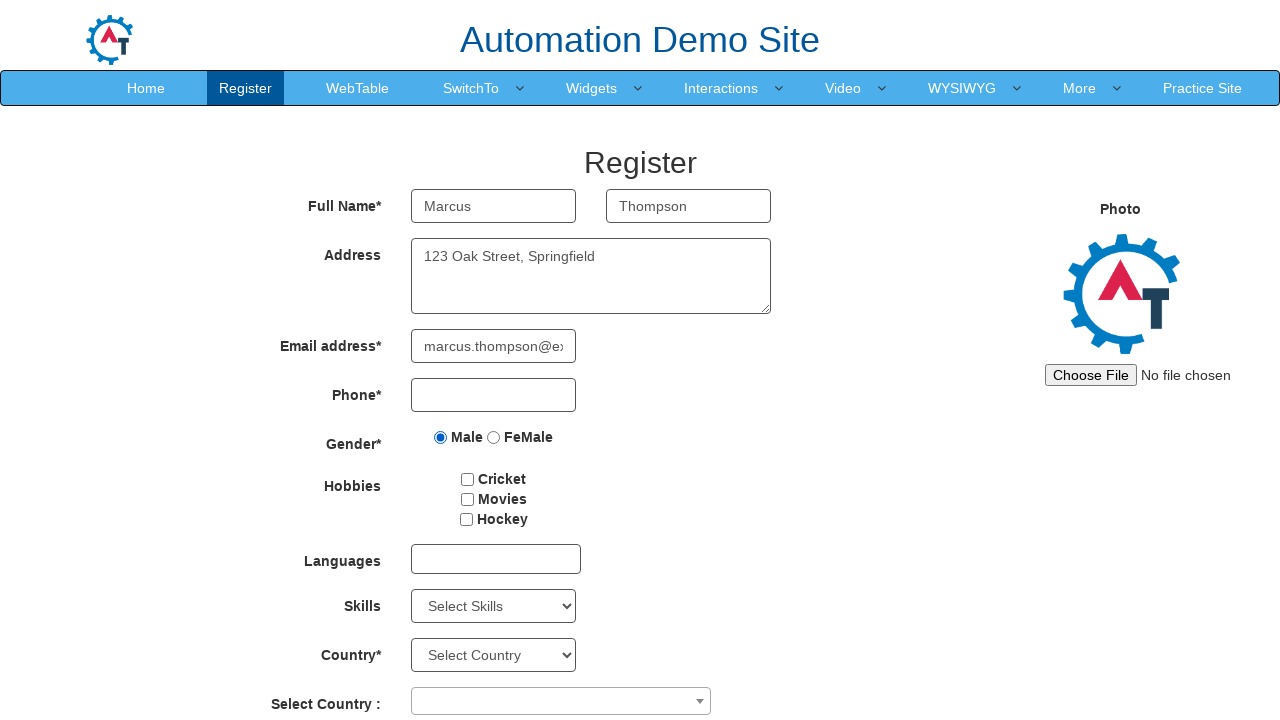